Tests the product search functionality by searching for "Macbook Air" and verifying a result is displayed

Starting URL: http://opencart.abstracta.us/

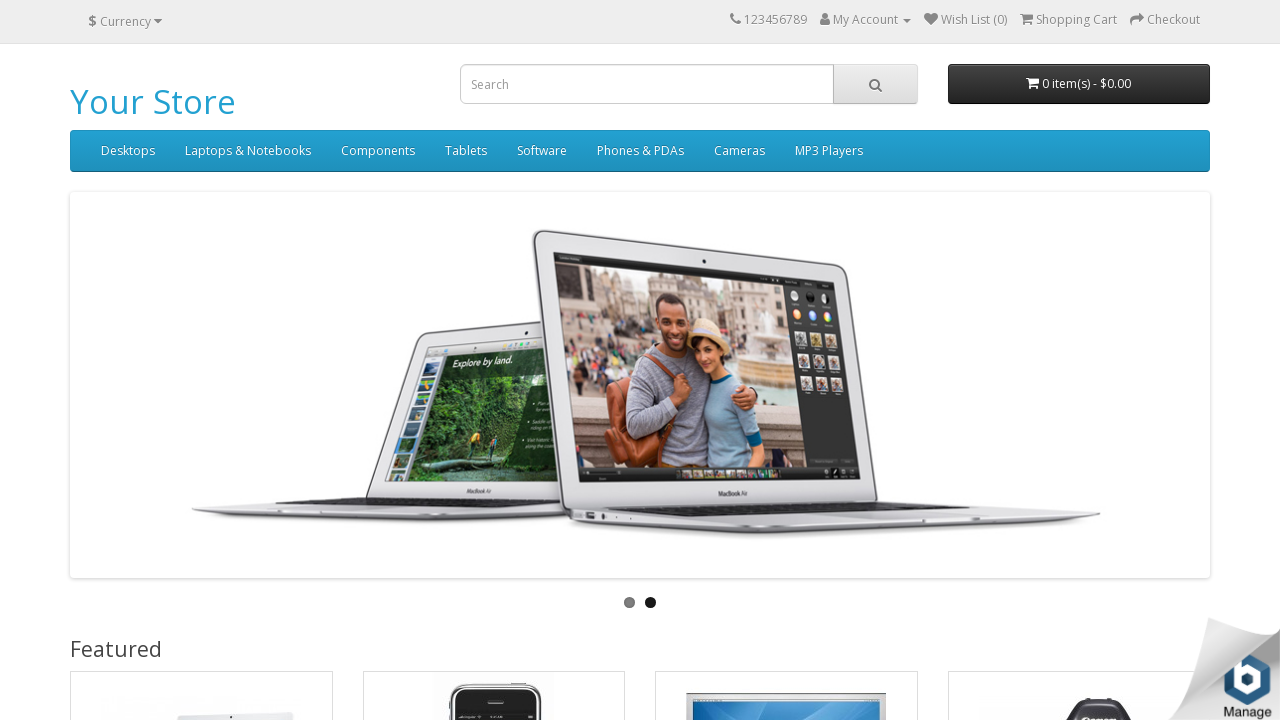

Filled search field with 'Macbook Air' on xpath=//*[@id='search']/input
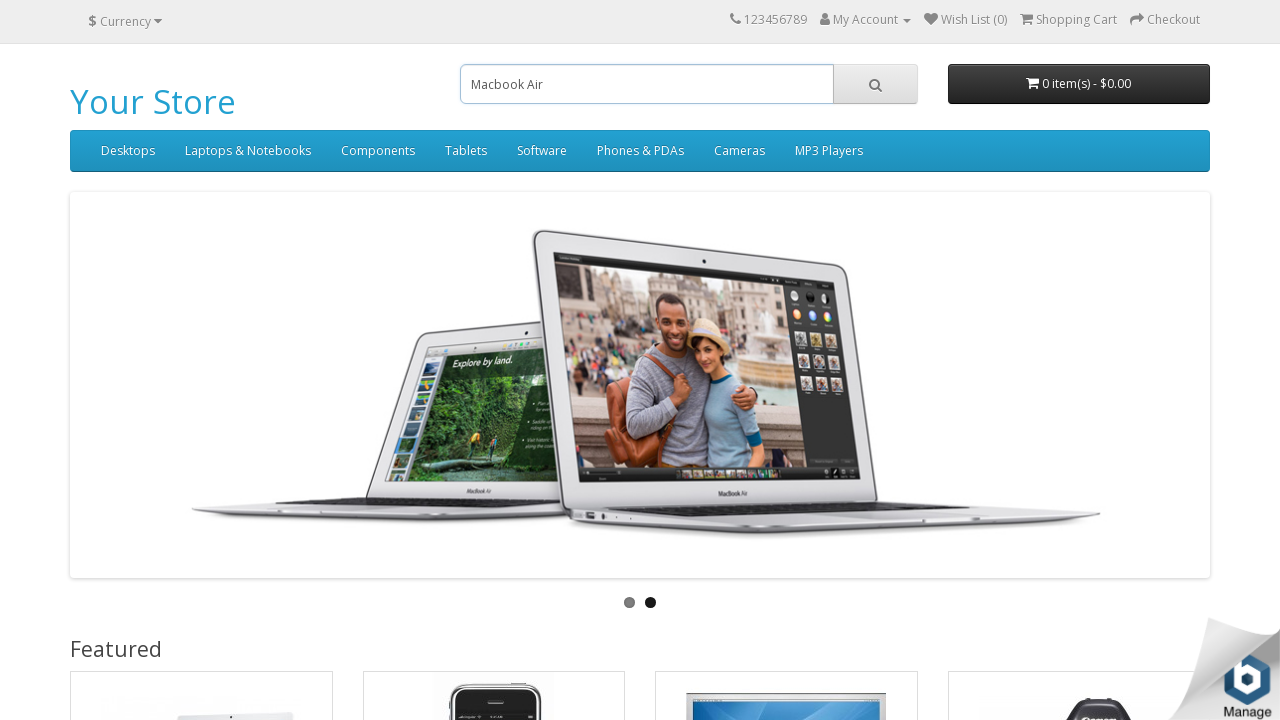

Pressed Enter to submit search query on xpath=//*[@id='search']/input
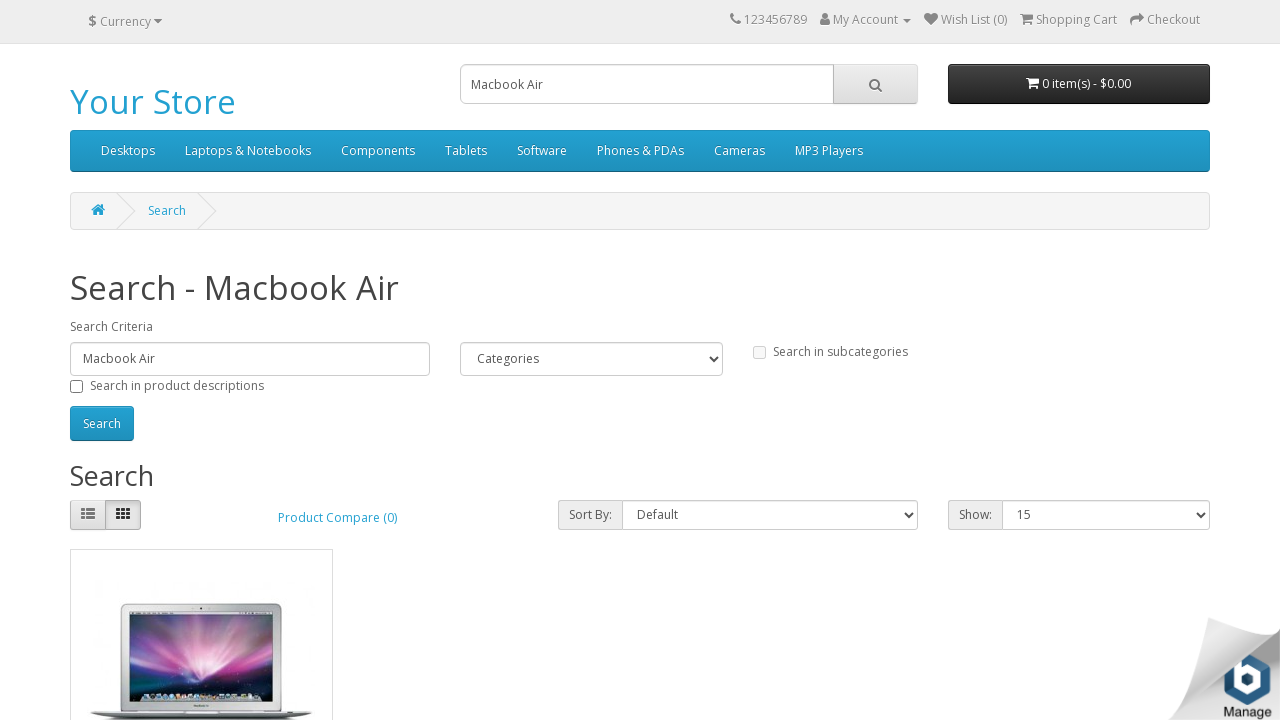

Search result for Macbook Air displayed
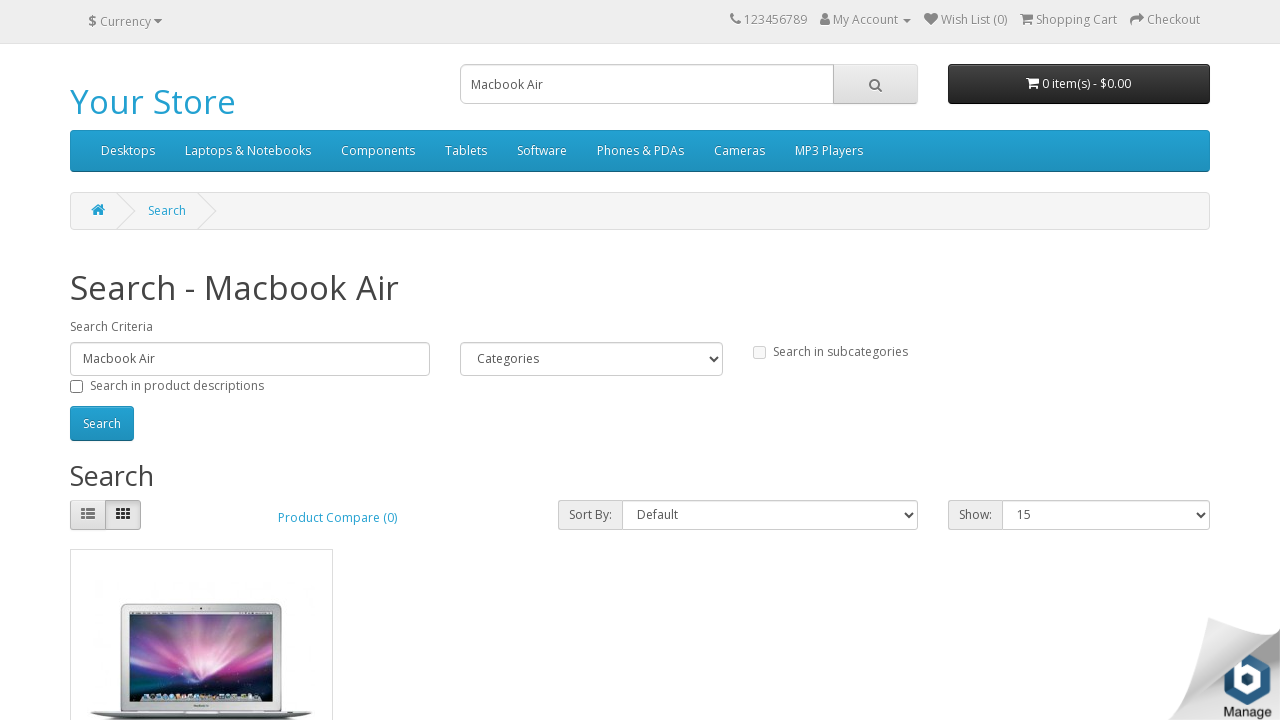

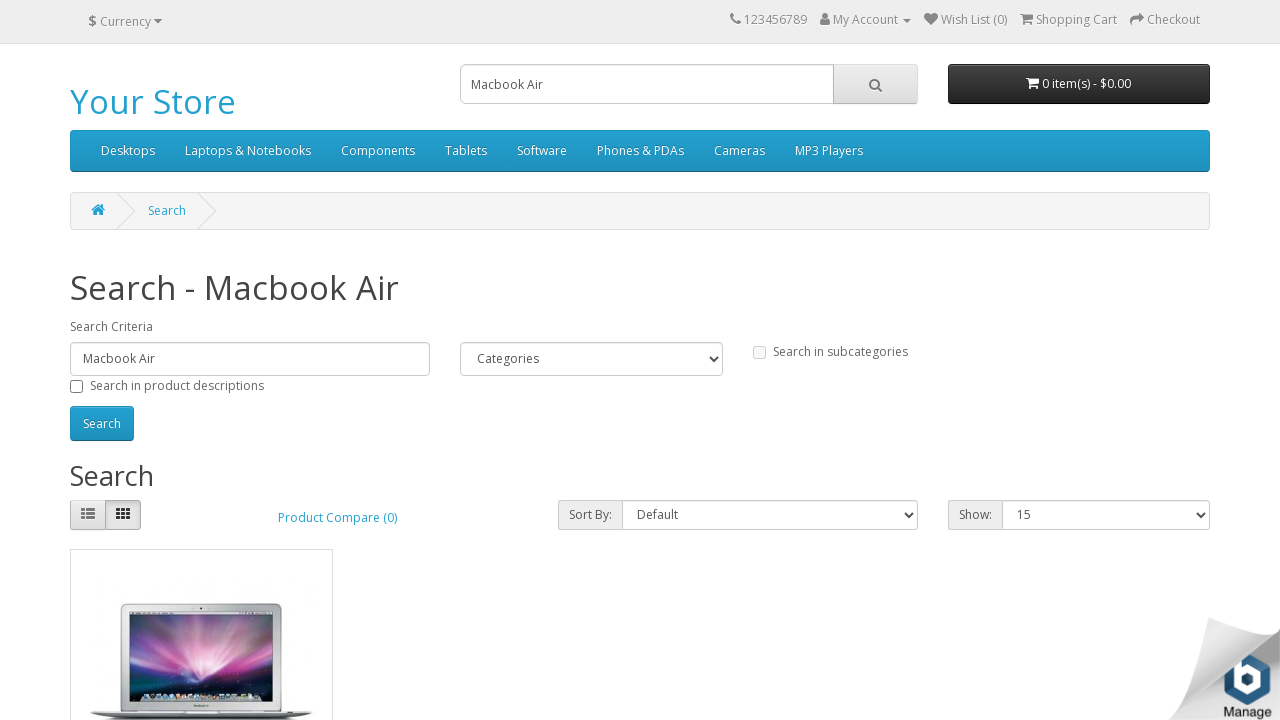